Tests alert handling by clicking a button to trigger an alert and then accepting it

Starting URL: https://demoqa.com/alerts

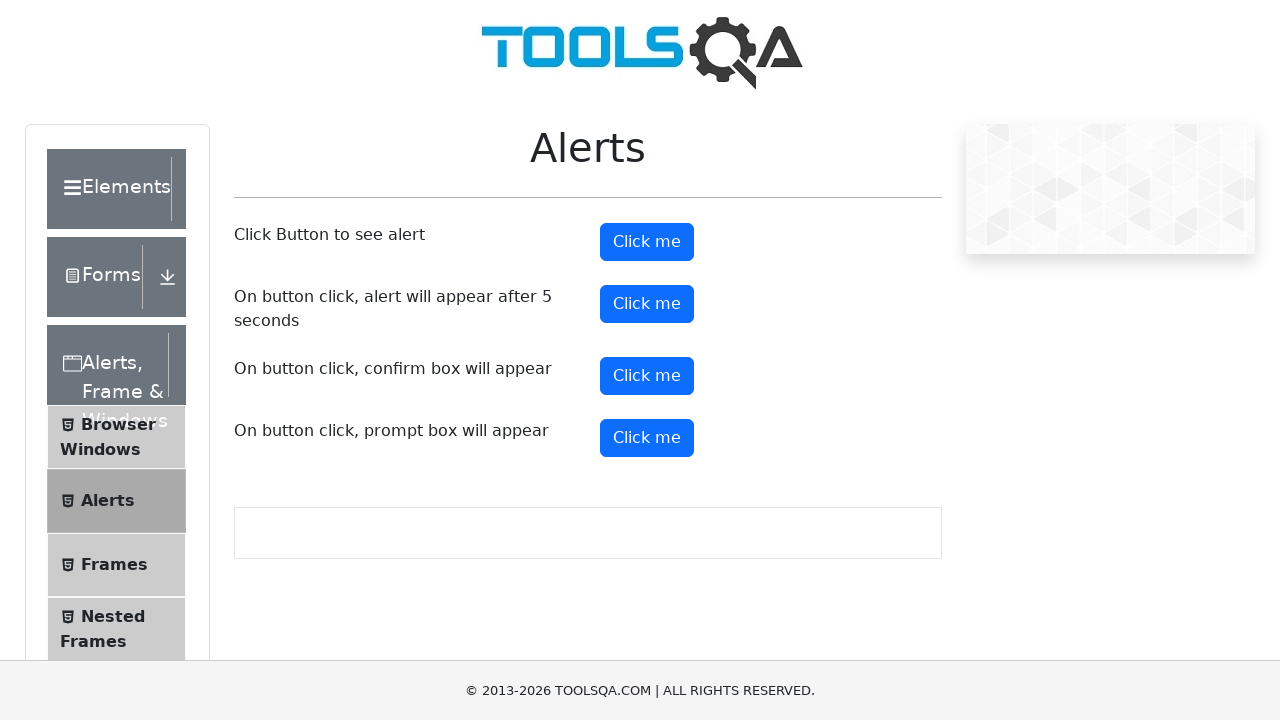

Located alert button element
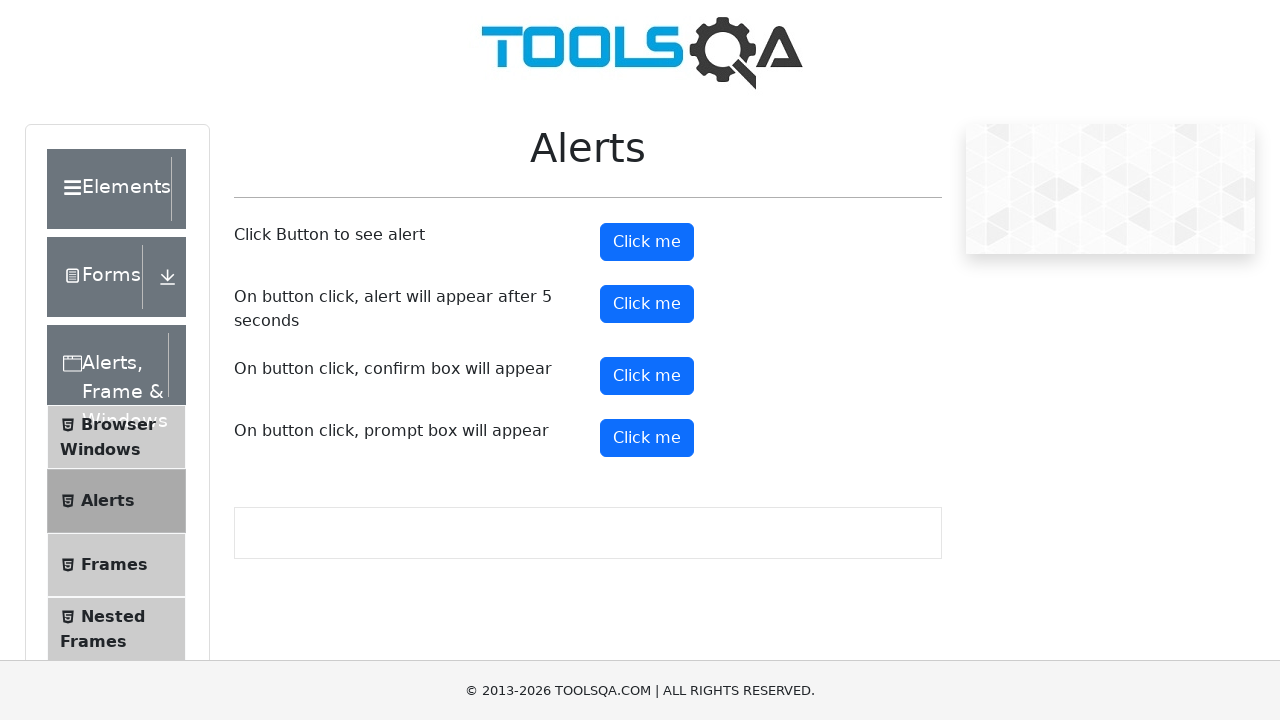

Scrolled alert button into view
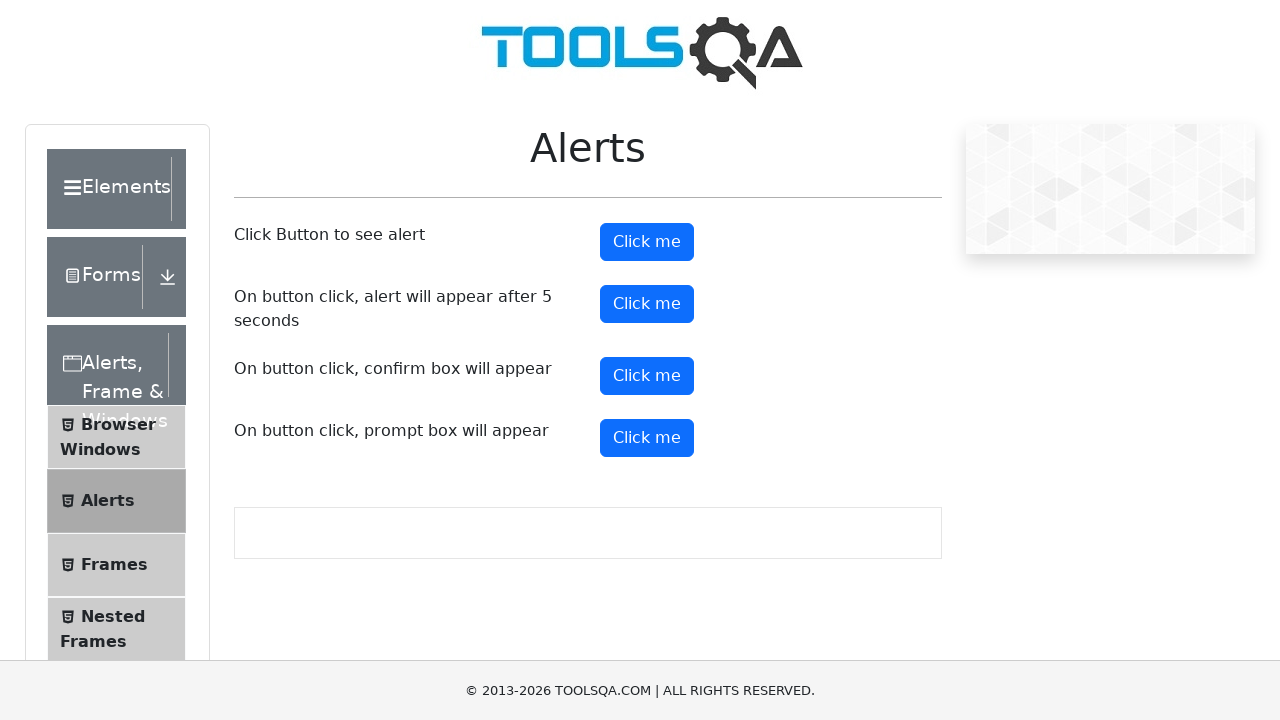

Clicked alert button to trigger alert at (647, 242) on xpath=//*[@id='alertButton']
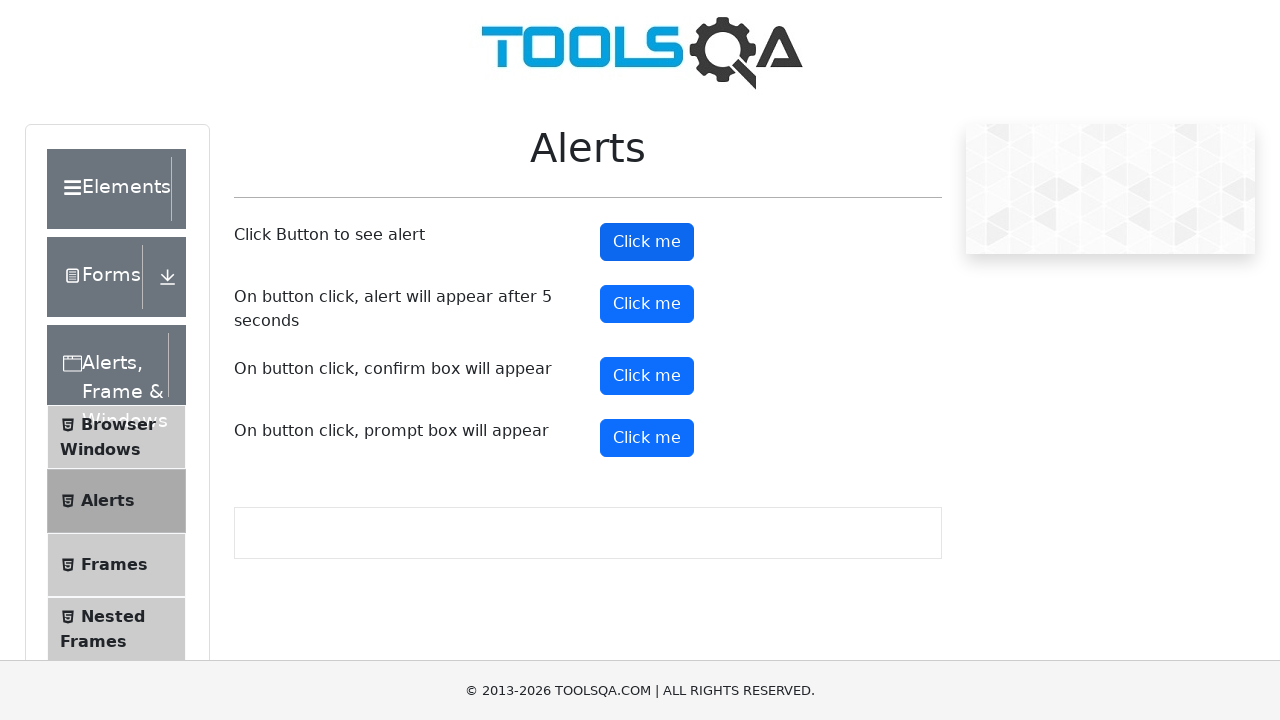

Set up dialog handler to accept alerts
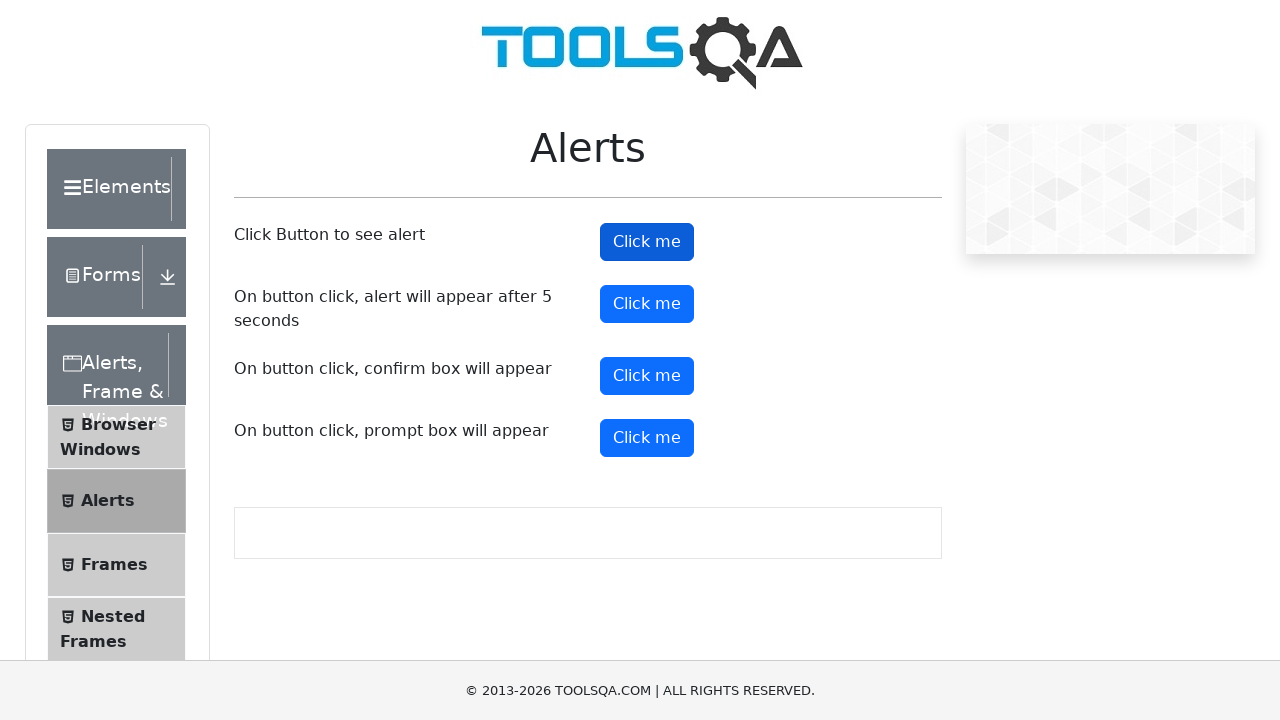

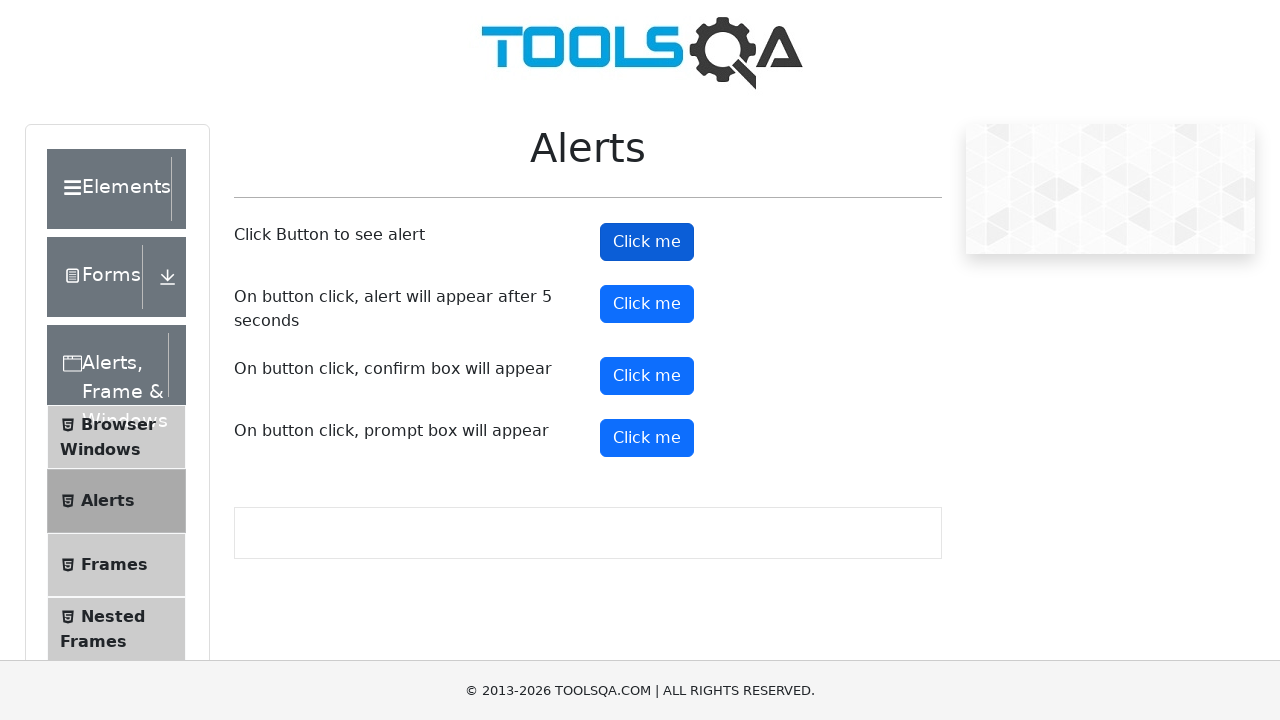